Tests color picker functionality by using JavaScript to change the color value from its initial value to red, then verifies the color was successfully changed.

Starting URL: https://bonigarcia.dev/selenium-webdriver-java/web-form.html

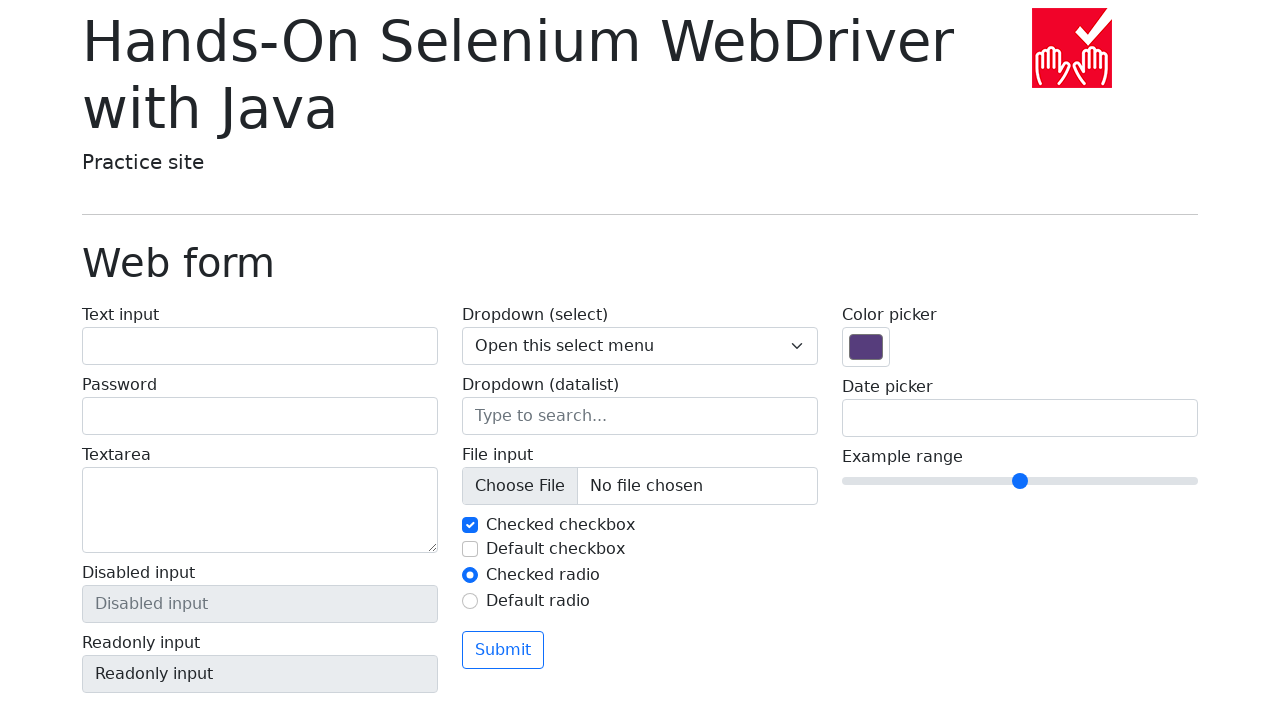

Located color picker element
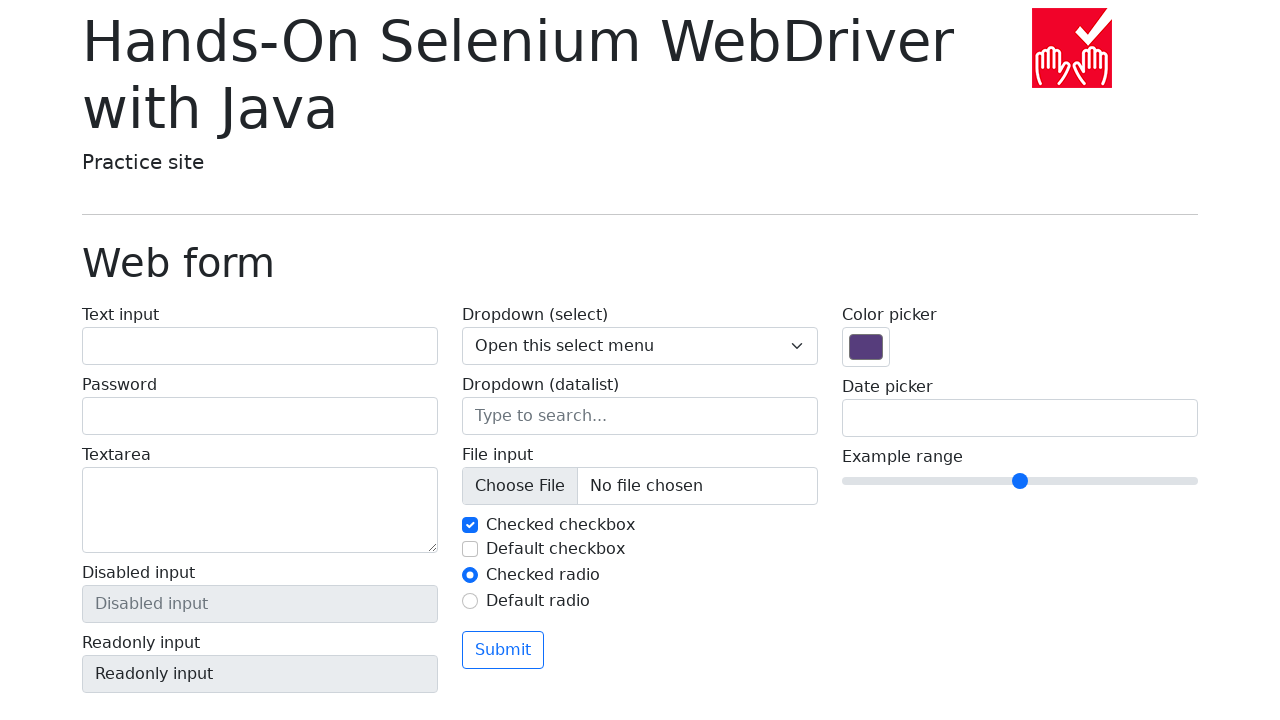

Retrieved initial color value: #563d7c
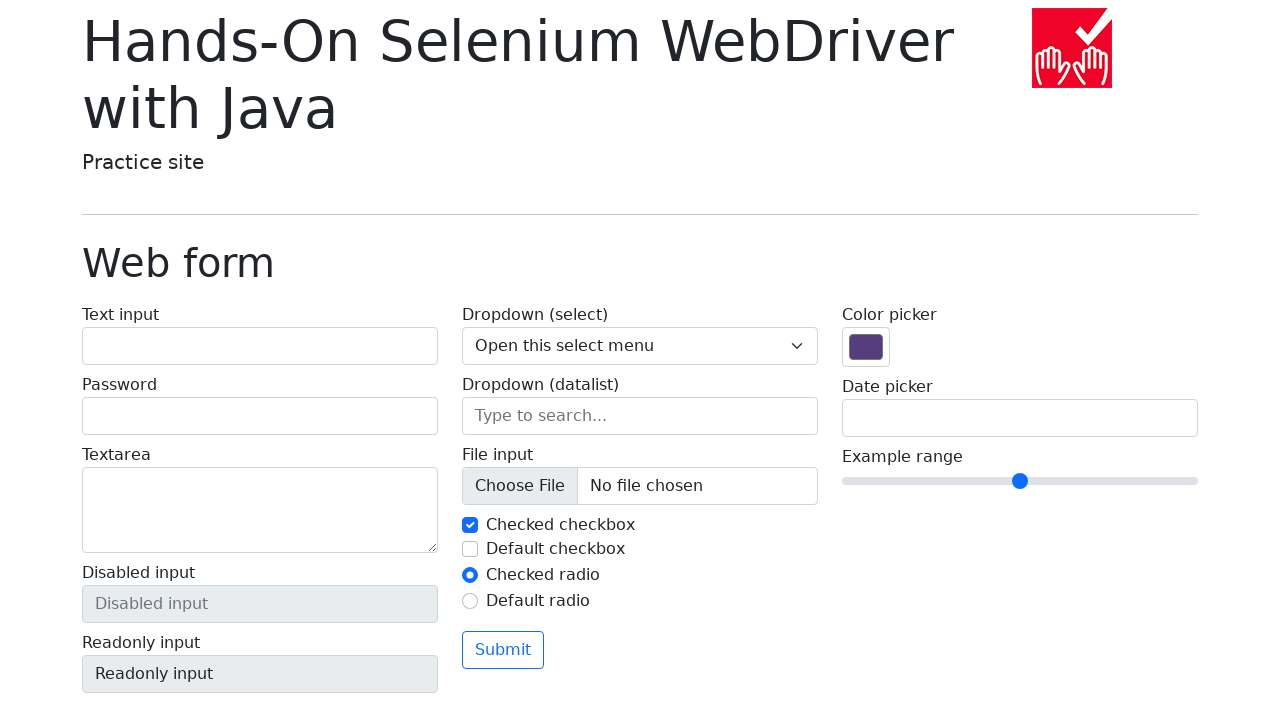

Set color picker value to red (#ff0000) using JavaScript
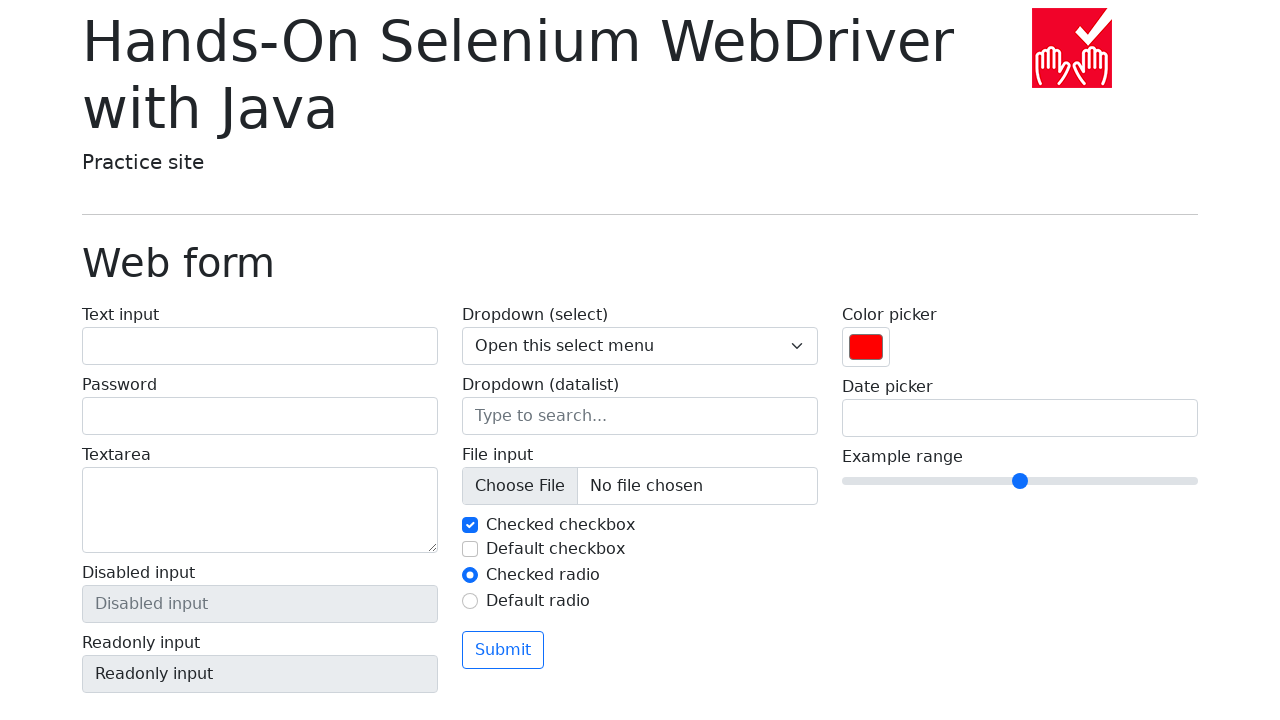

Retrieved final color value: #ff0000
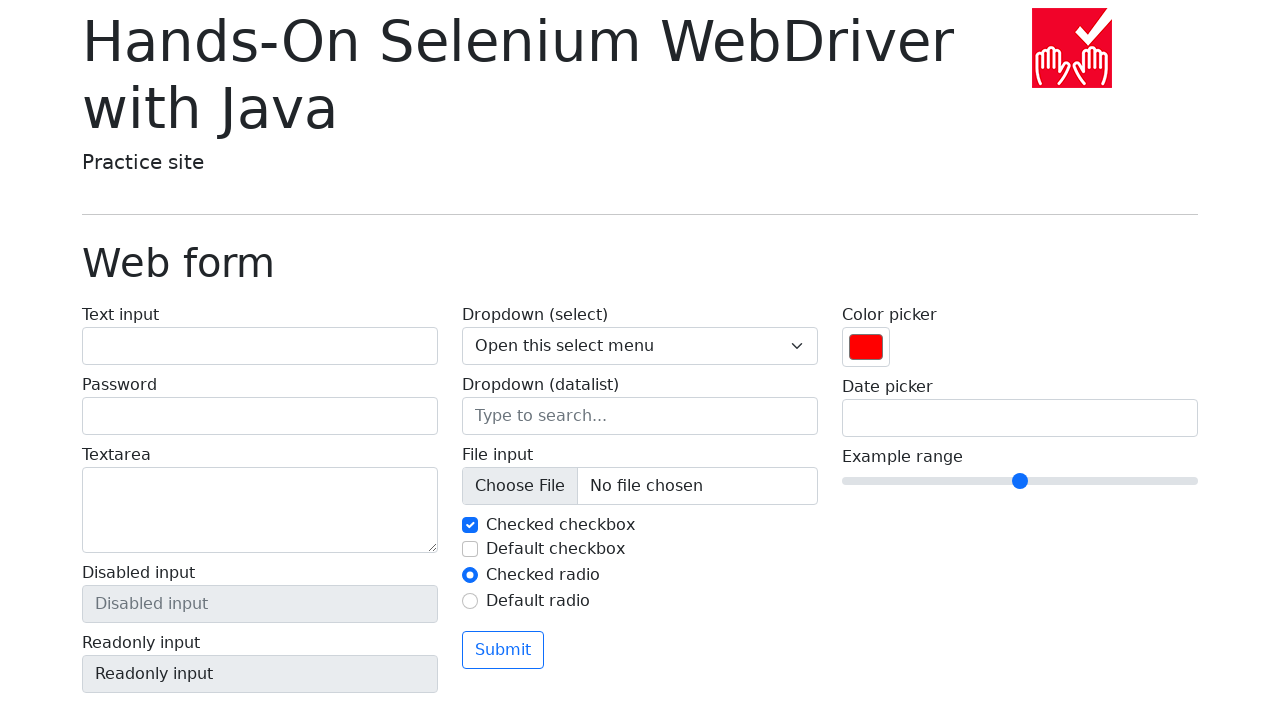

Verified that color changed from initial value
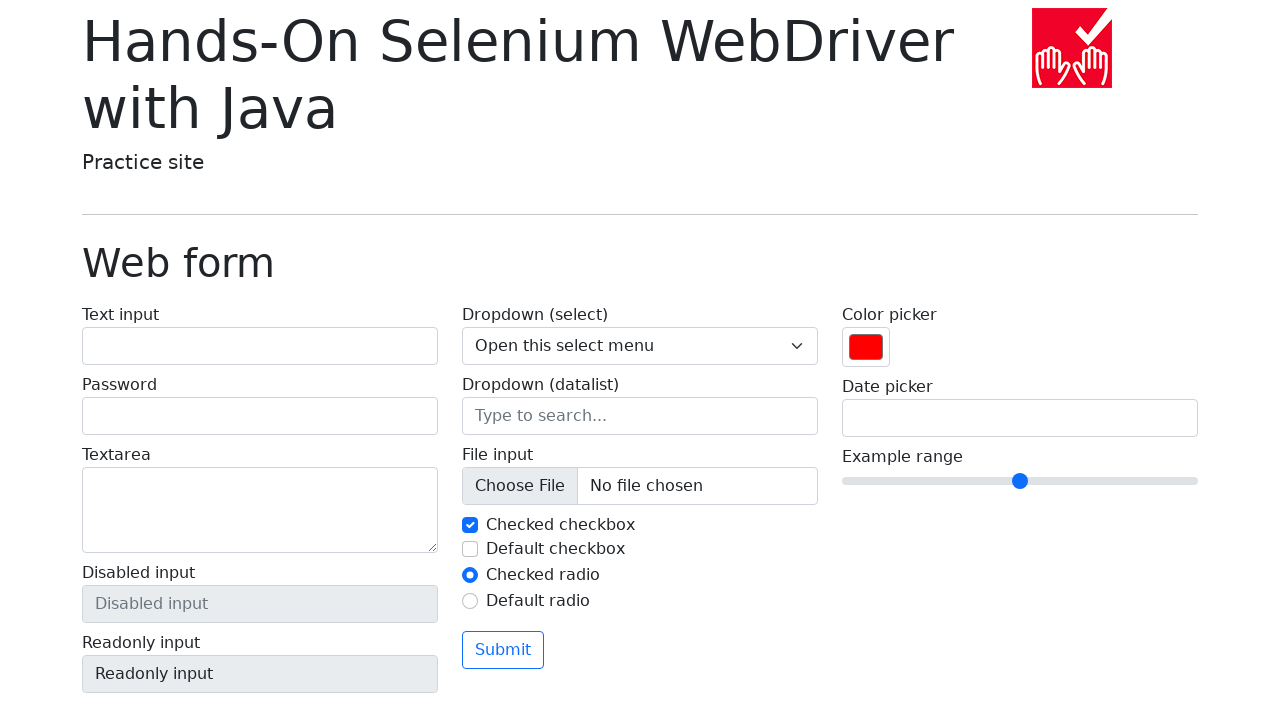

Verified that final color is red (#ff0000)
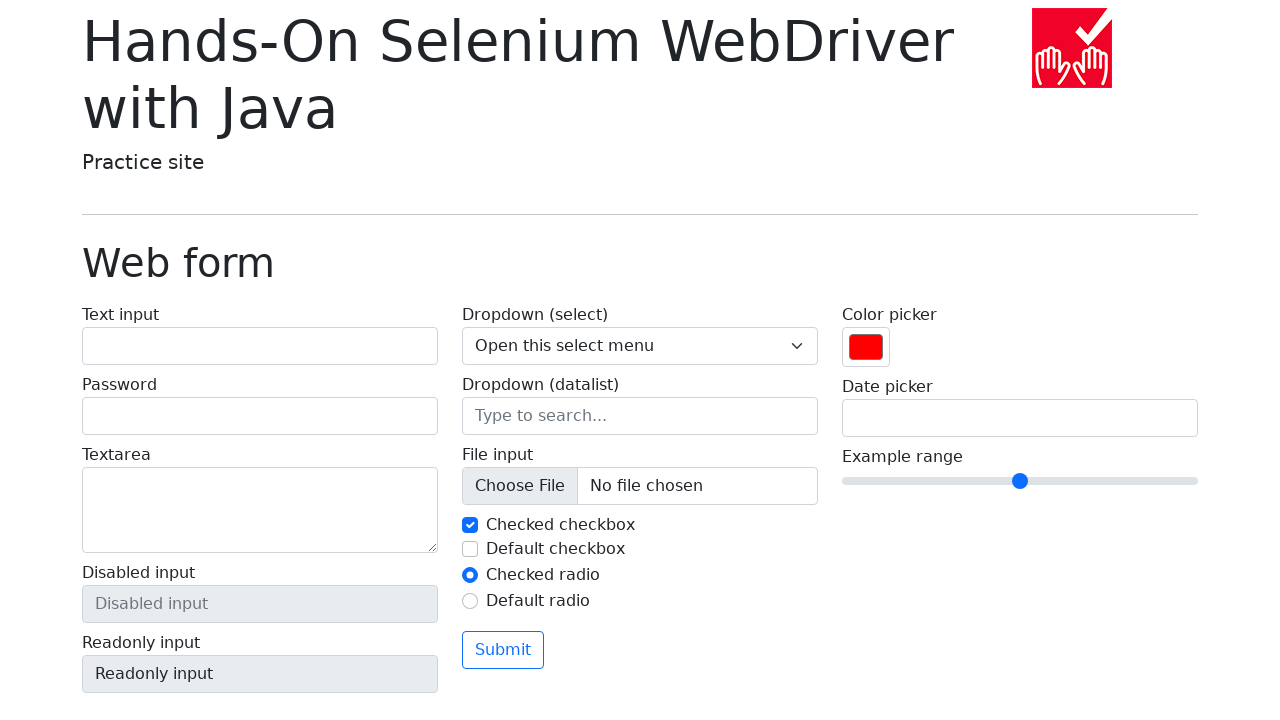

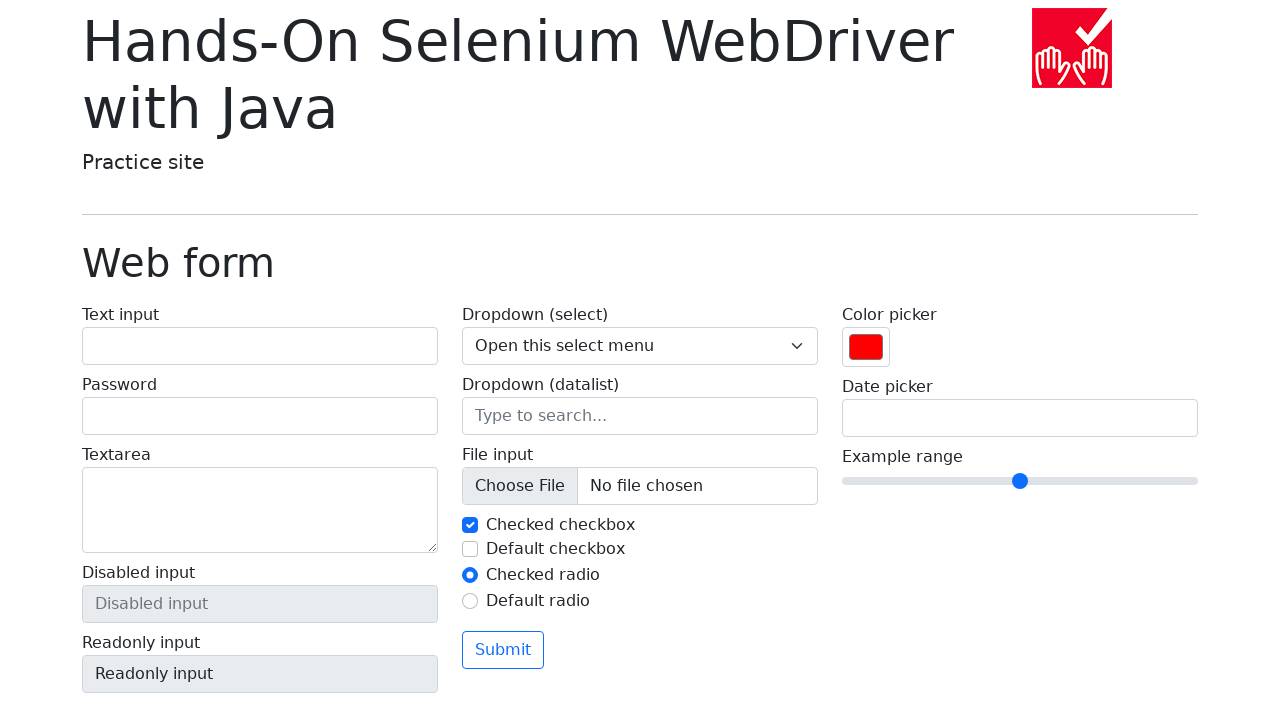